Fills the last name field in the automation practice form

Starting URL: https://demoqa.com/automation-practice-form

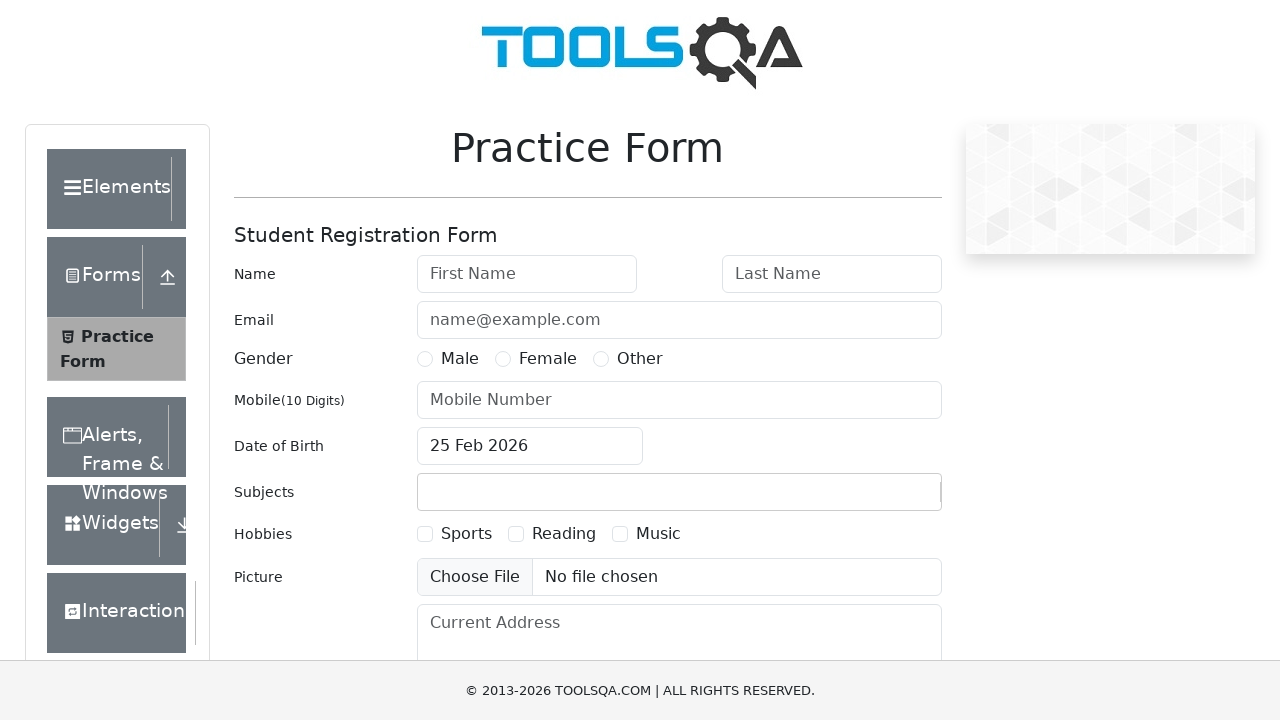

Filled last name field with 'Johnson' on #lastName
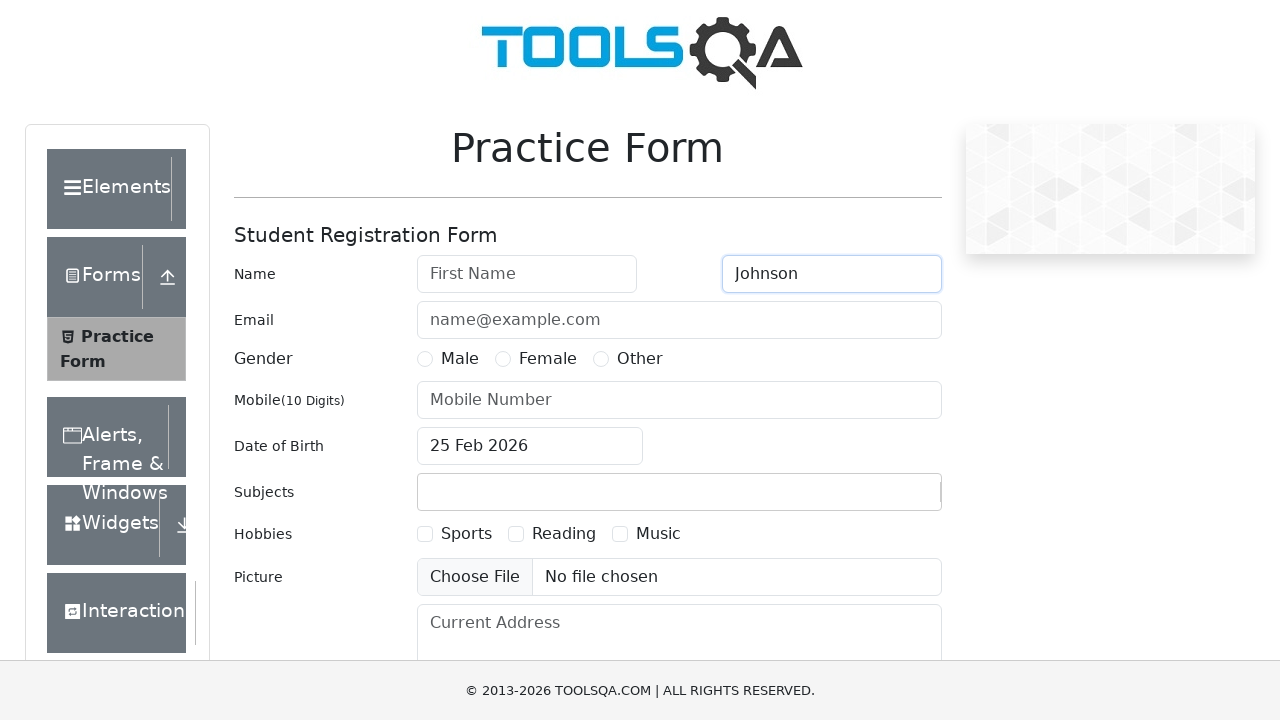

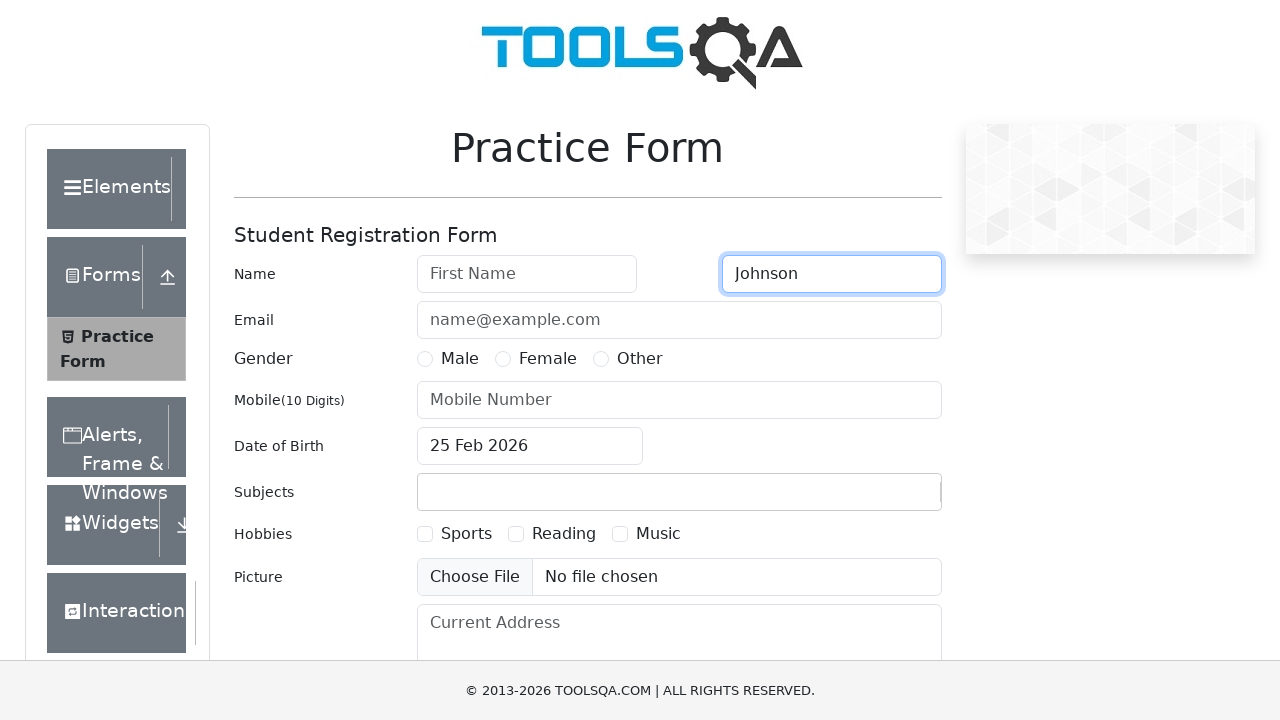